Tests infinite scroll functionality by scrolling to the last paragraph and verifying that more paragraphs are loaded dynamically.

Starting URL: https://bonigarcia.dev/selenium-webdriver-java/infinite-scroll.html

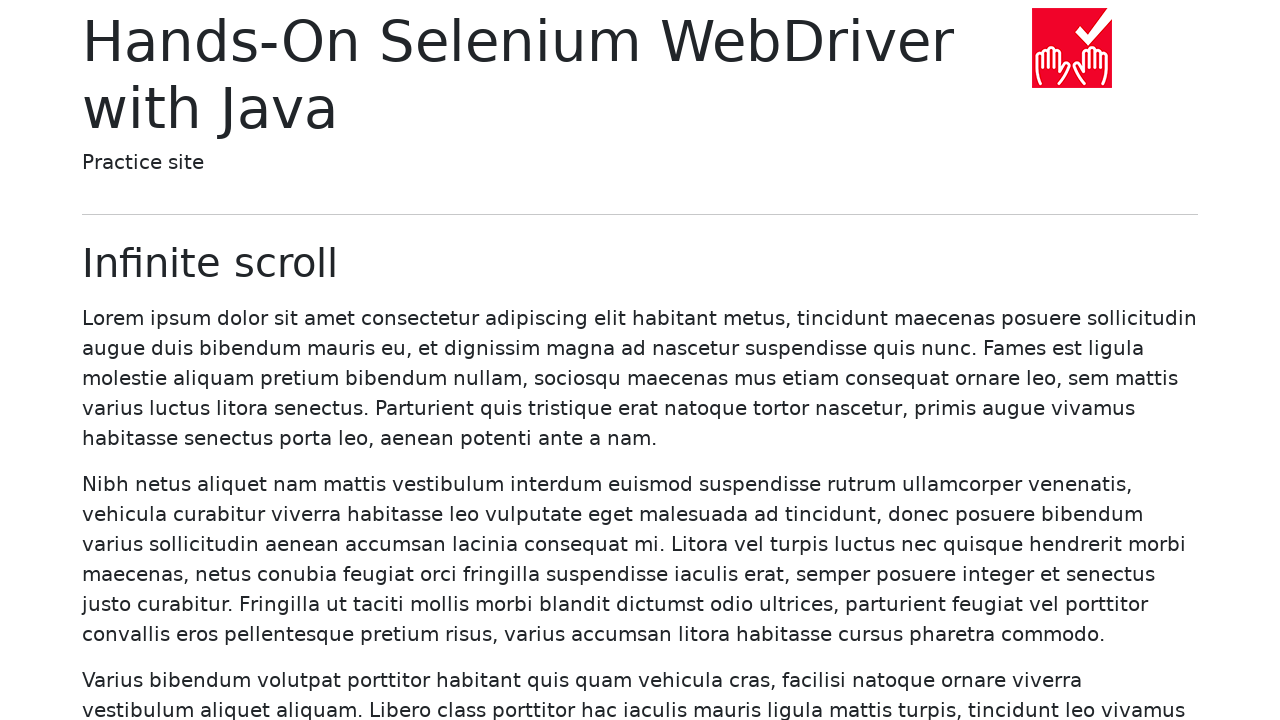

Waited for initial paragraphs to load
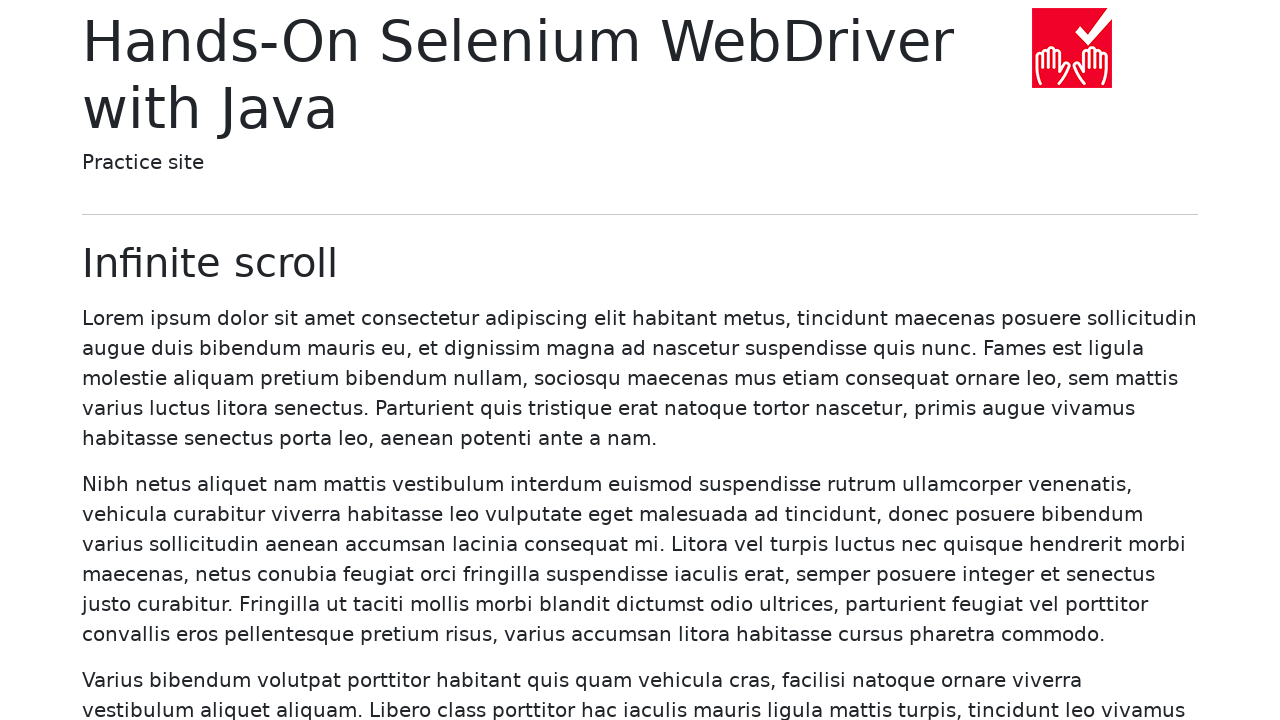

Initial paragraph count retrieved: 20
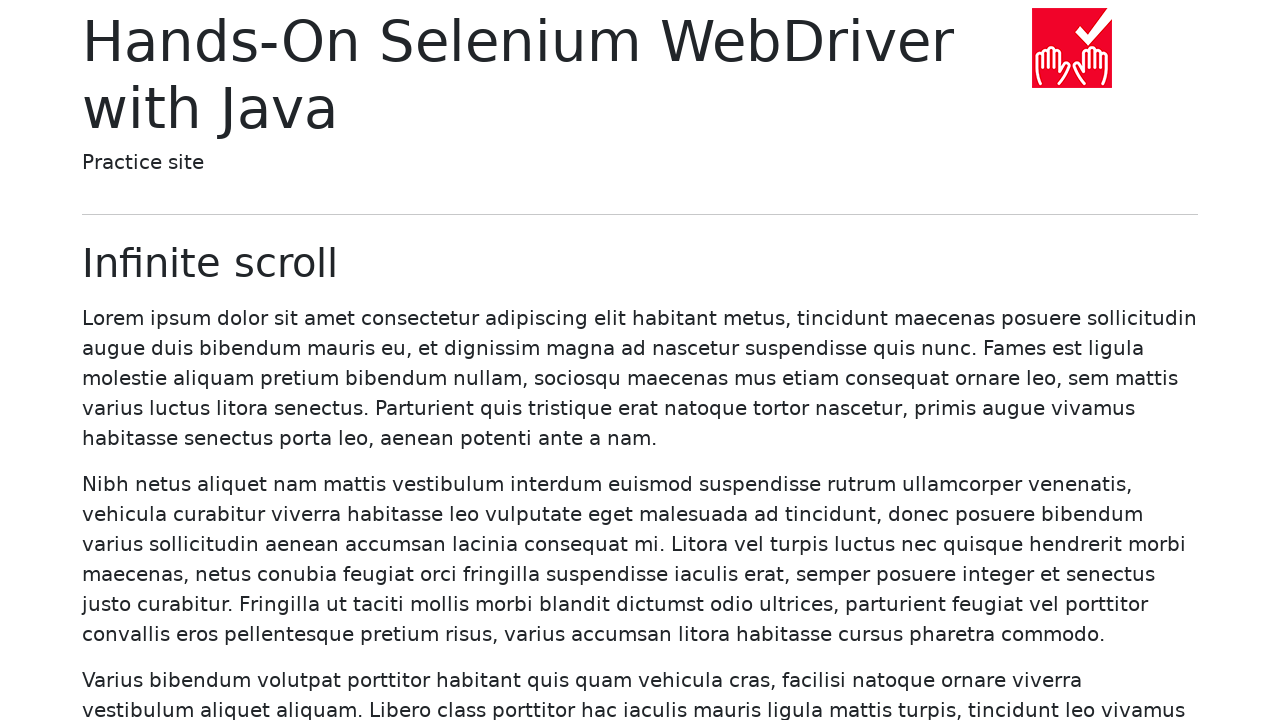

Located last paragraph (index 19)
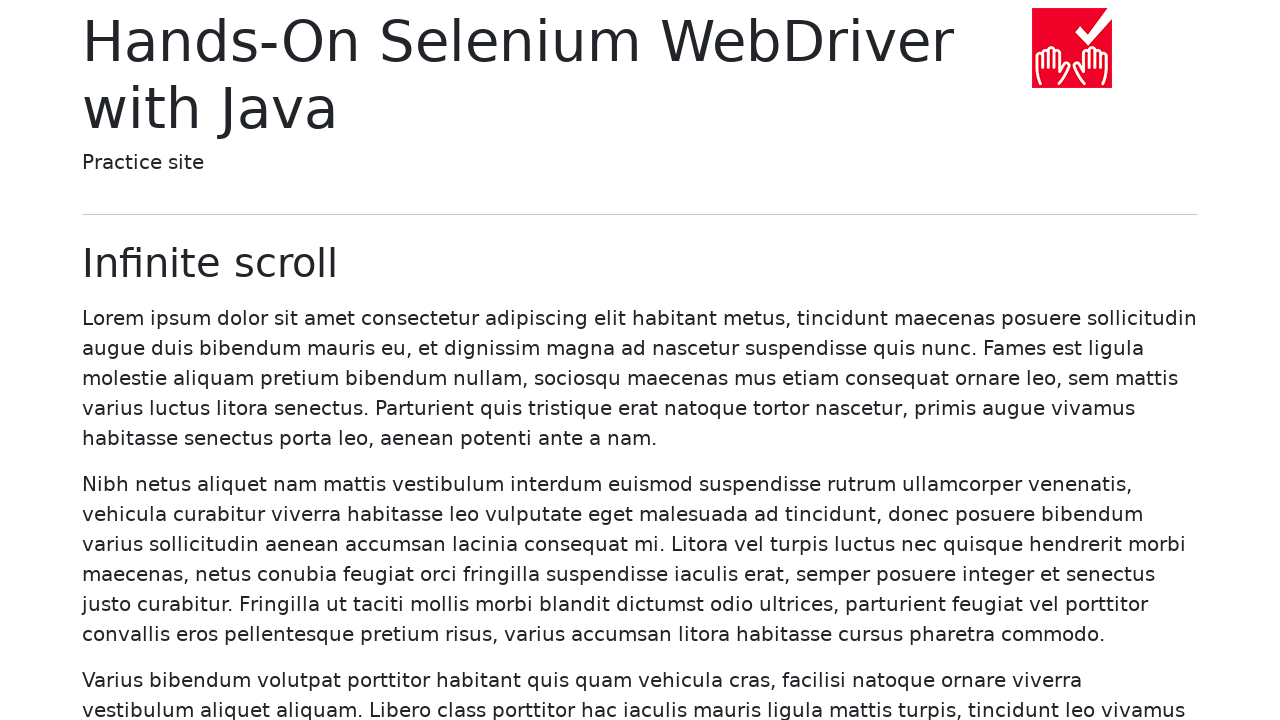

Scrolled to last paragraph to trigger infinite scroll
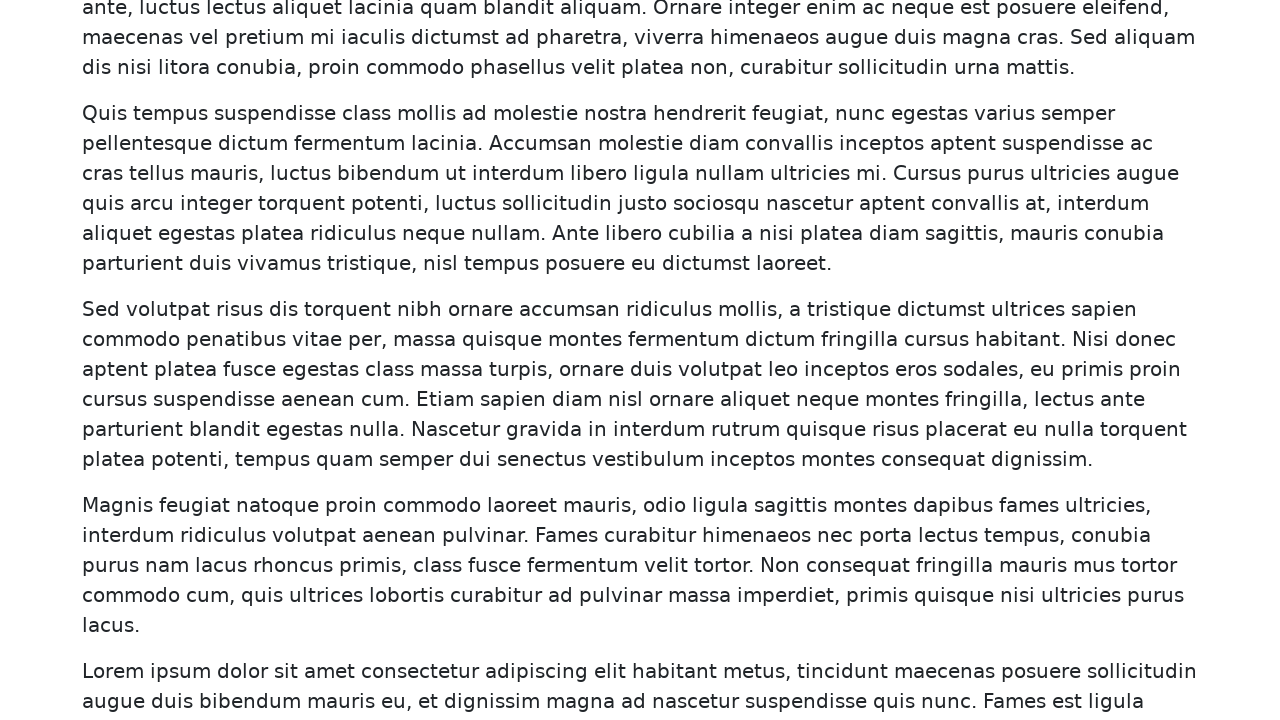

Waited for more paragraphs to load (expected > 20)
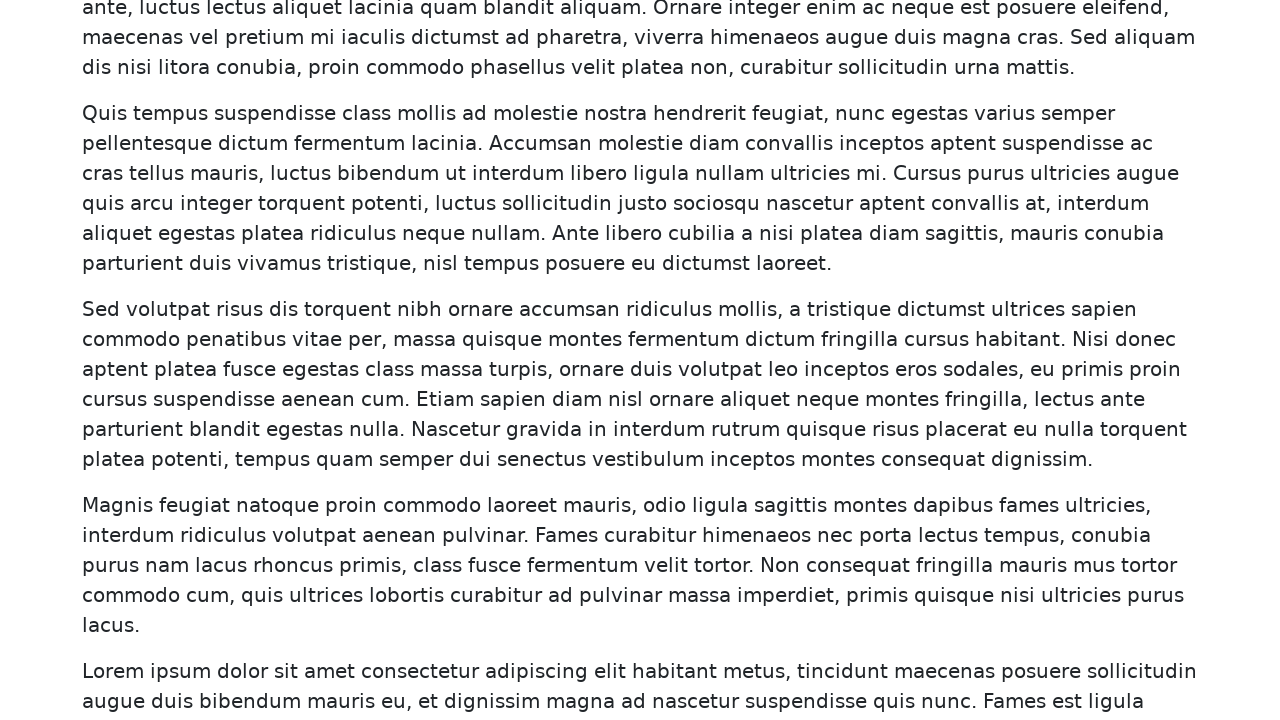

Final paragraph count retrieved: 40
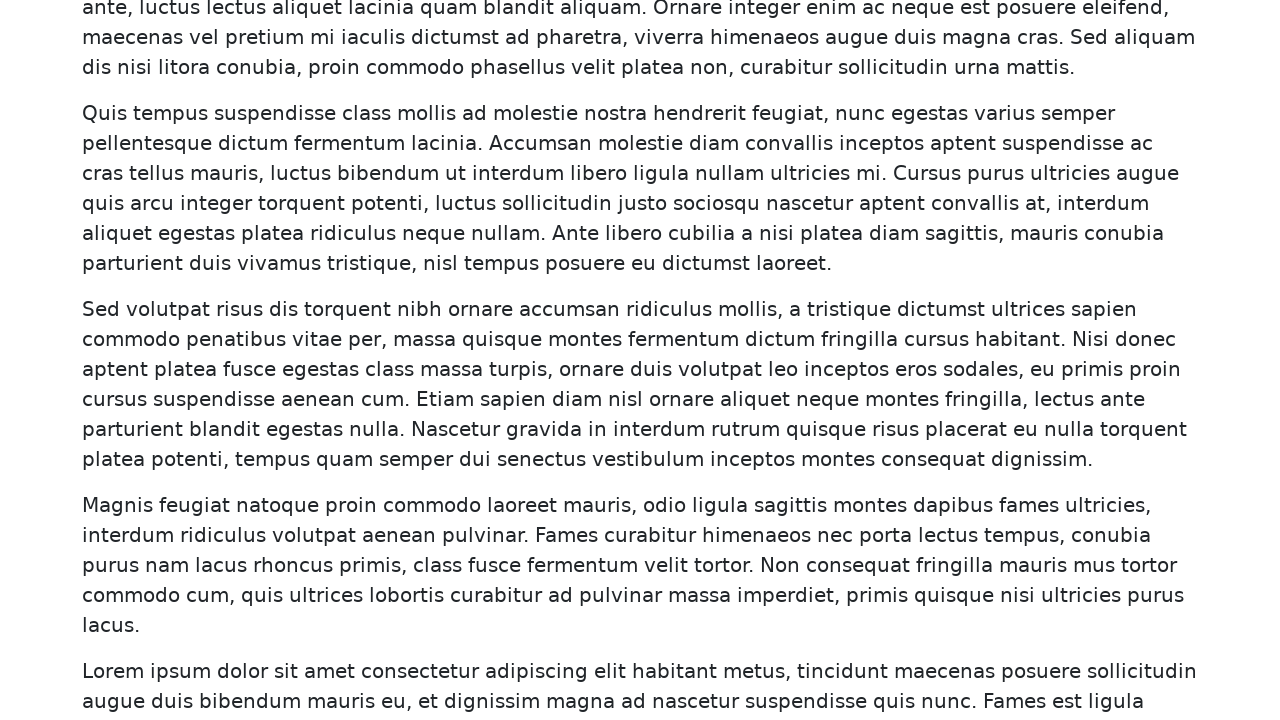

Verified infinite scroll worked: 40 > 20
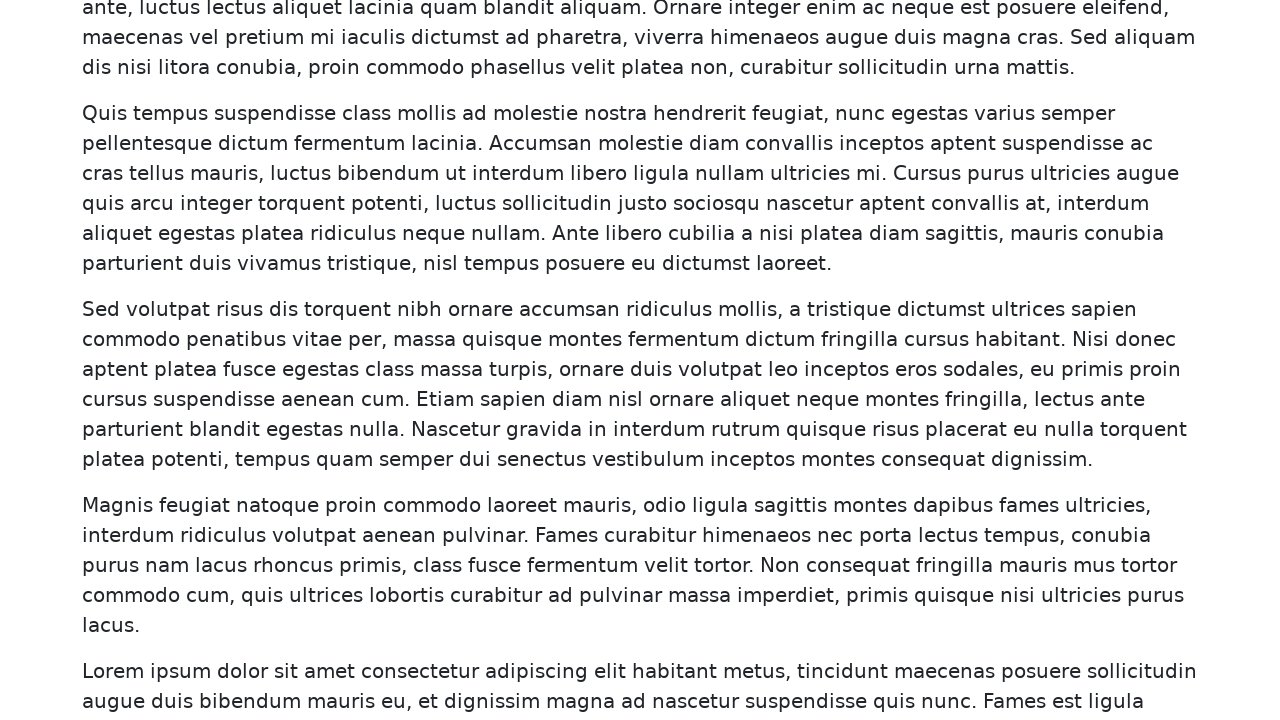

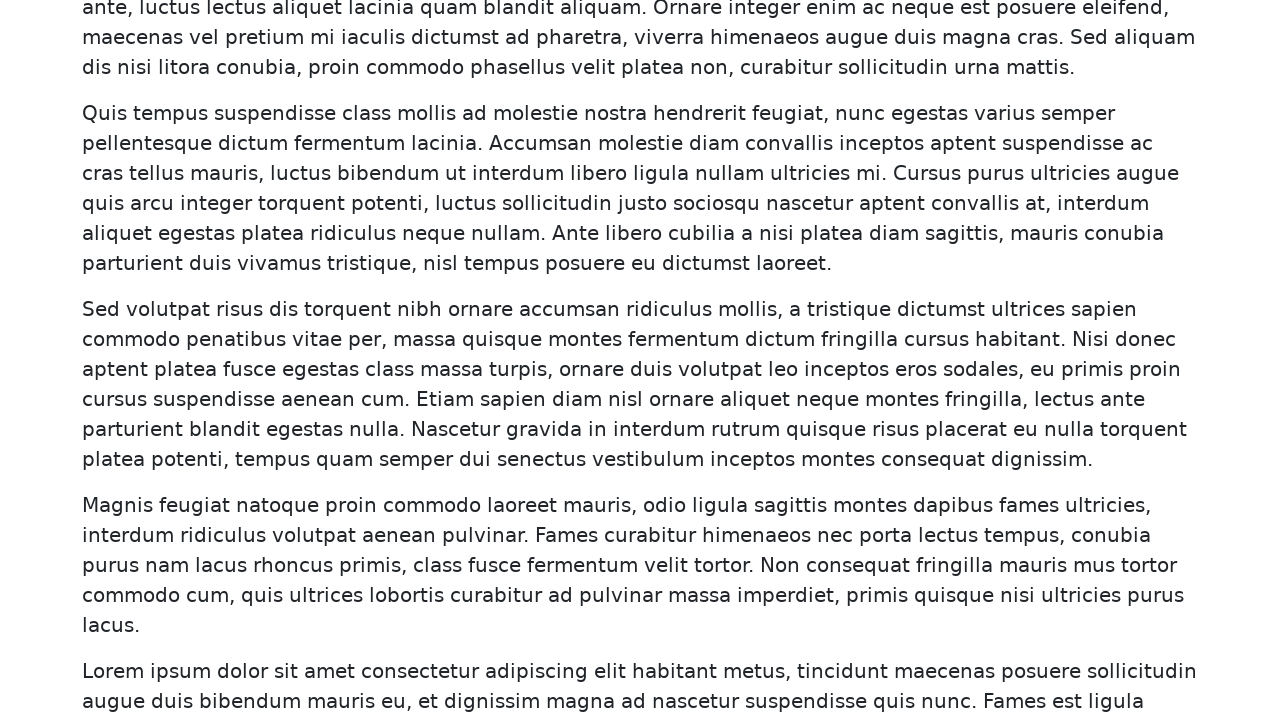